Tests radio button interaction on a demo QA site by clicking on a radio button option, scrolling the page, and opening a new browser tab

Starting URL: https://demoqa.com/radio-button

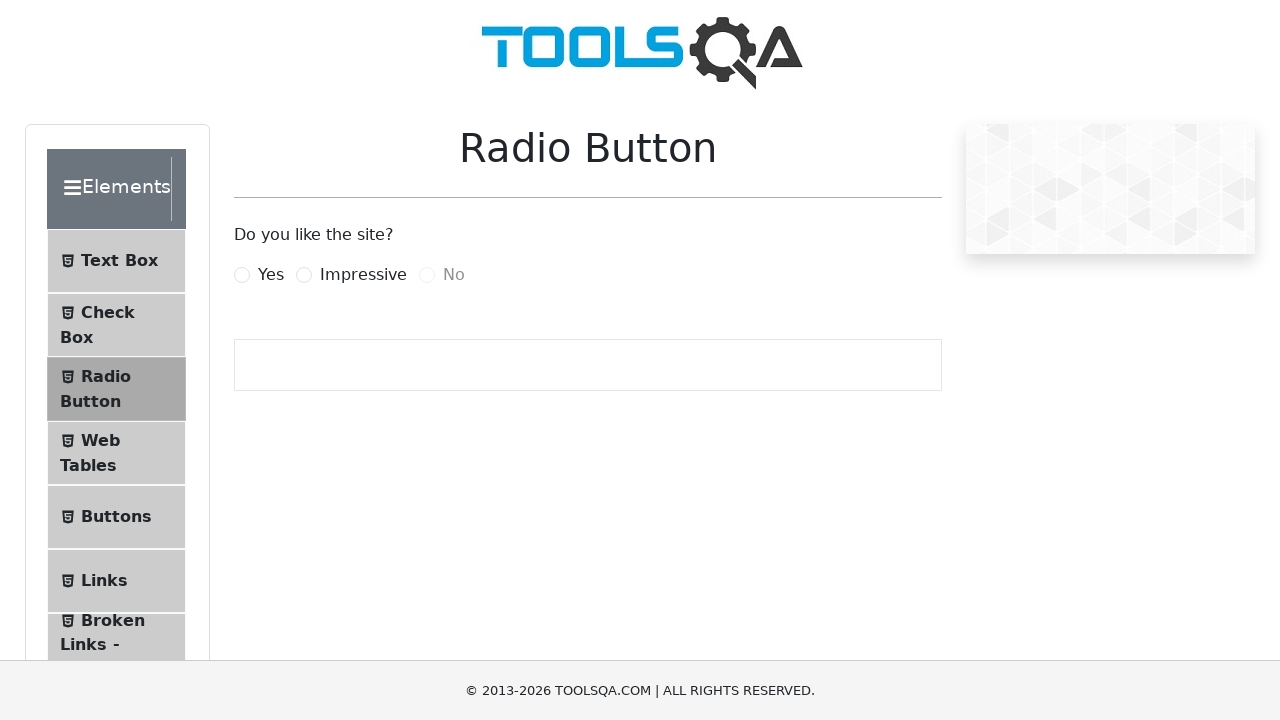

Clicked on the 'Impressive' radio button option at (363, 275) on label[for='impressiveRadio']
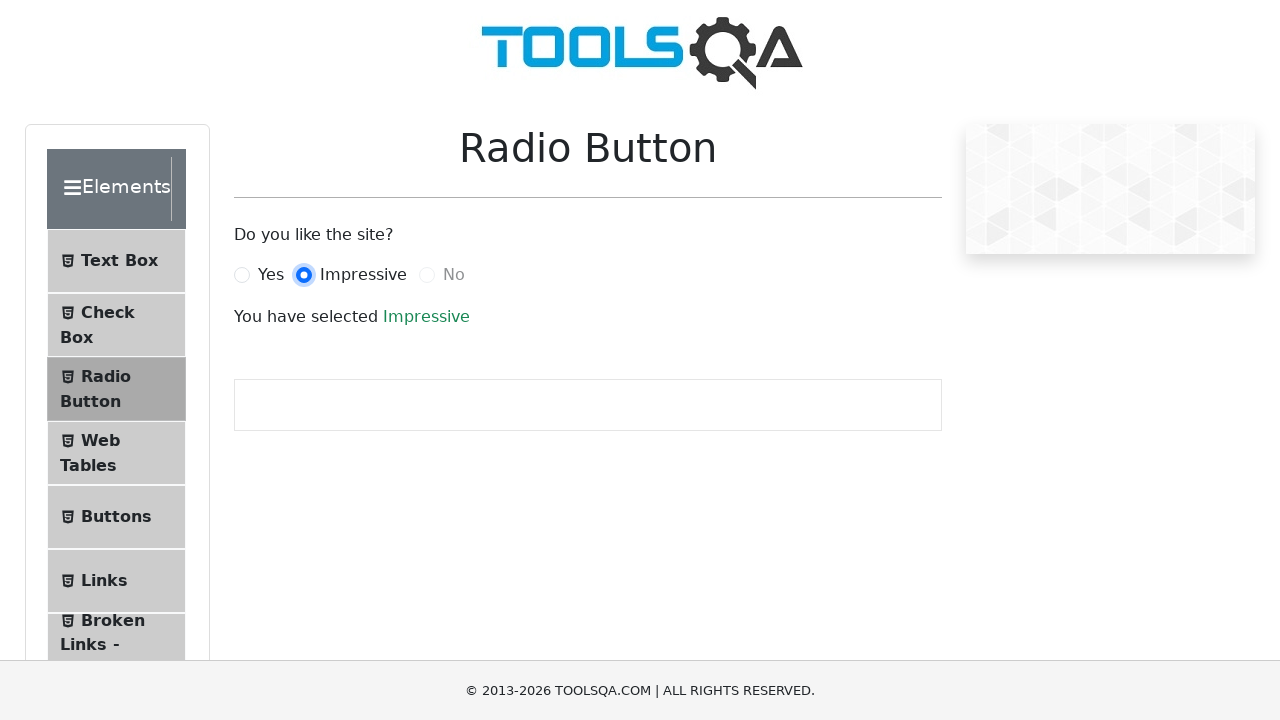

Scrolled down the page by 450 pixels
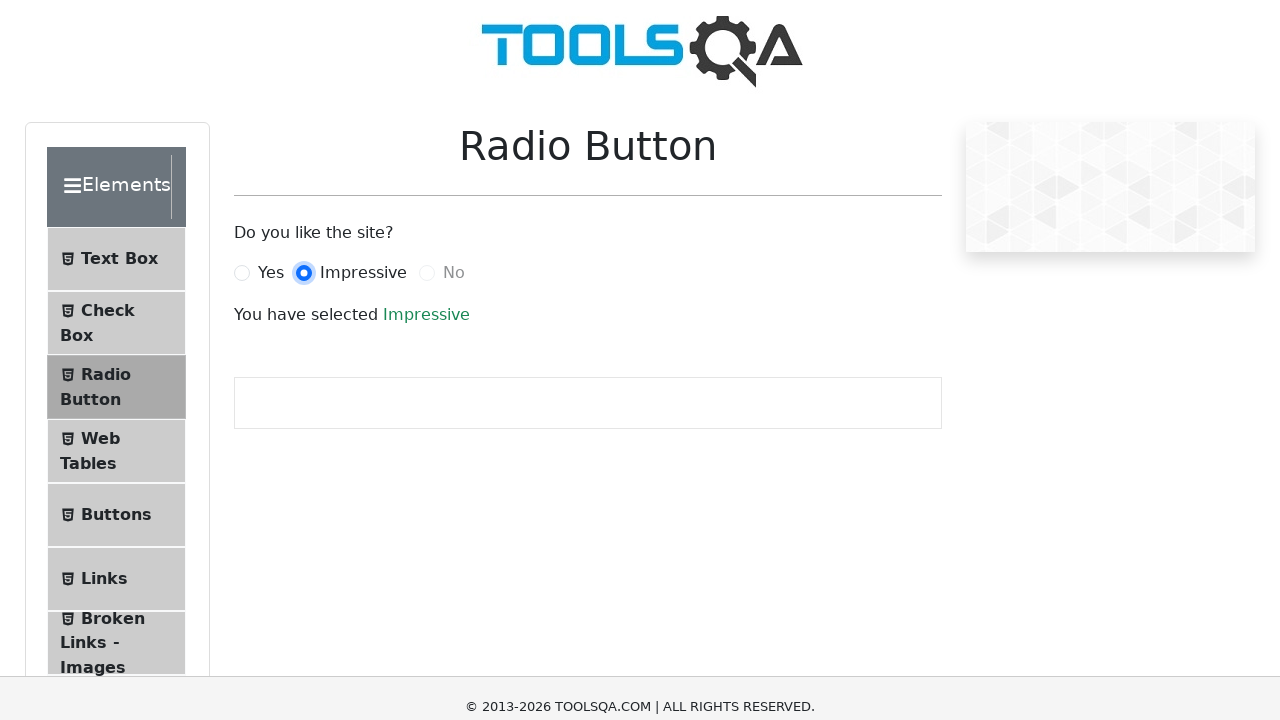

Opened a new browser tab
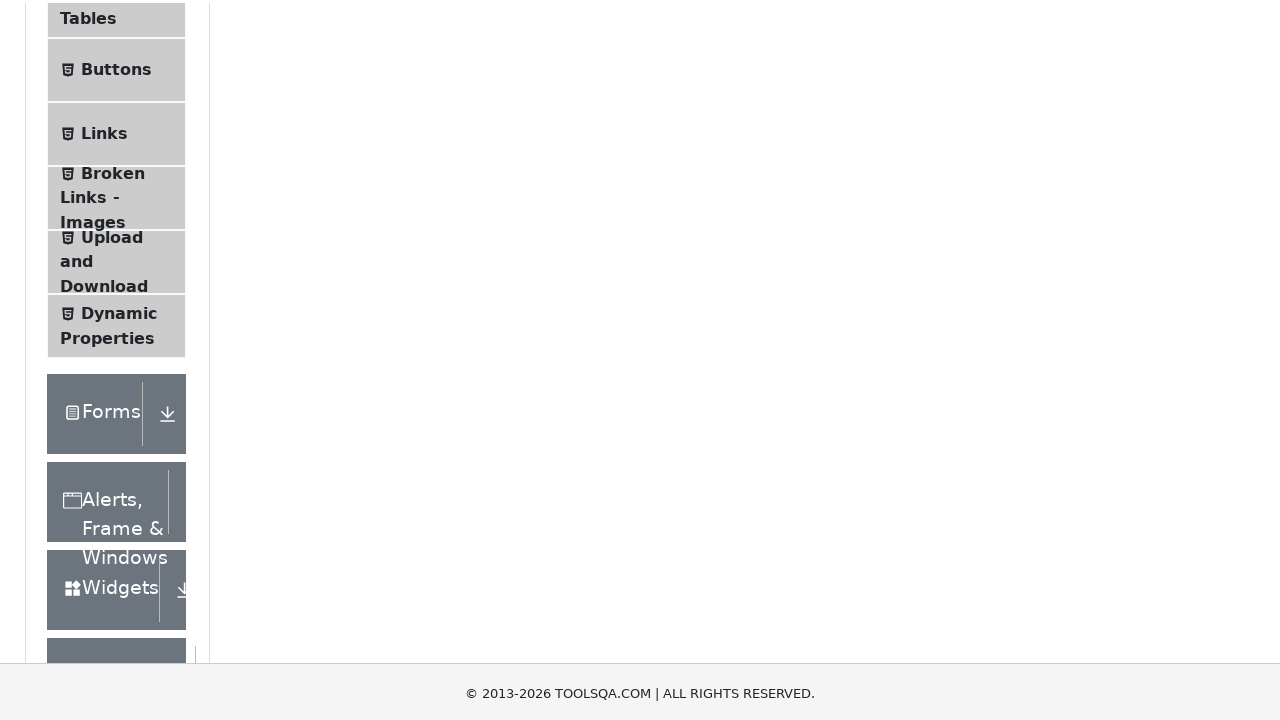

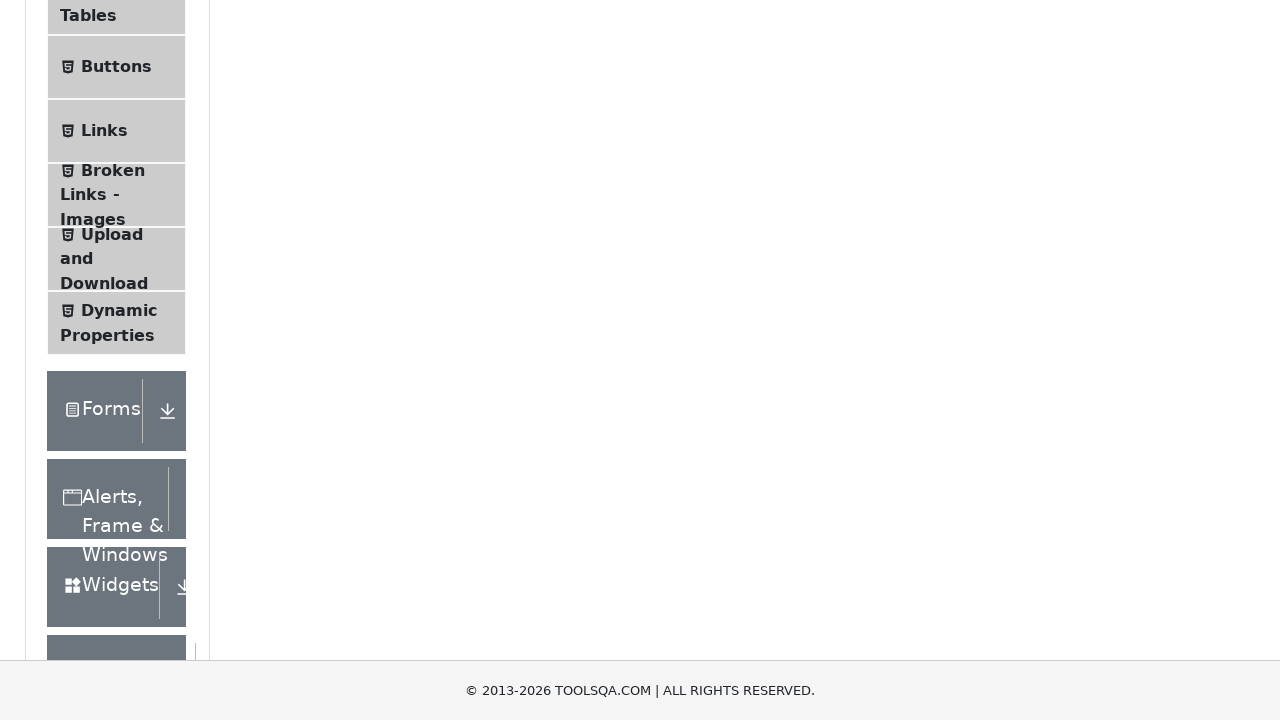